Navigates to a practice page and verifies that the main heading element with text "Practice Page" is present and visible on the page.

Starting URL: https://rahulshettyacademy.com/AutomationPractice/

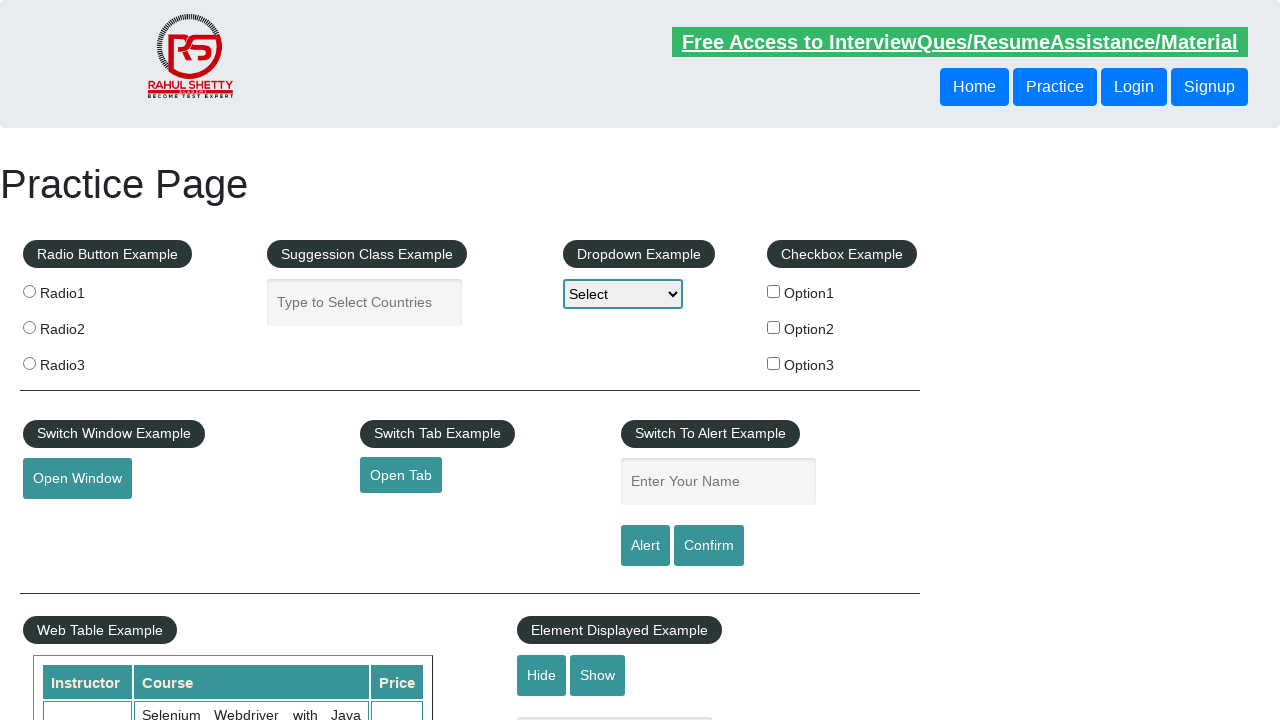

Navigated to practice page
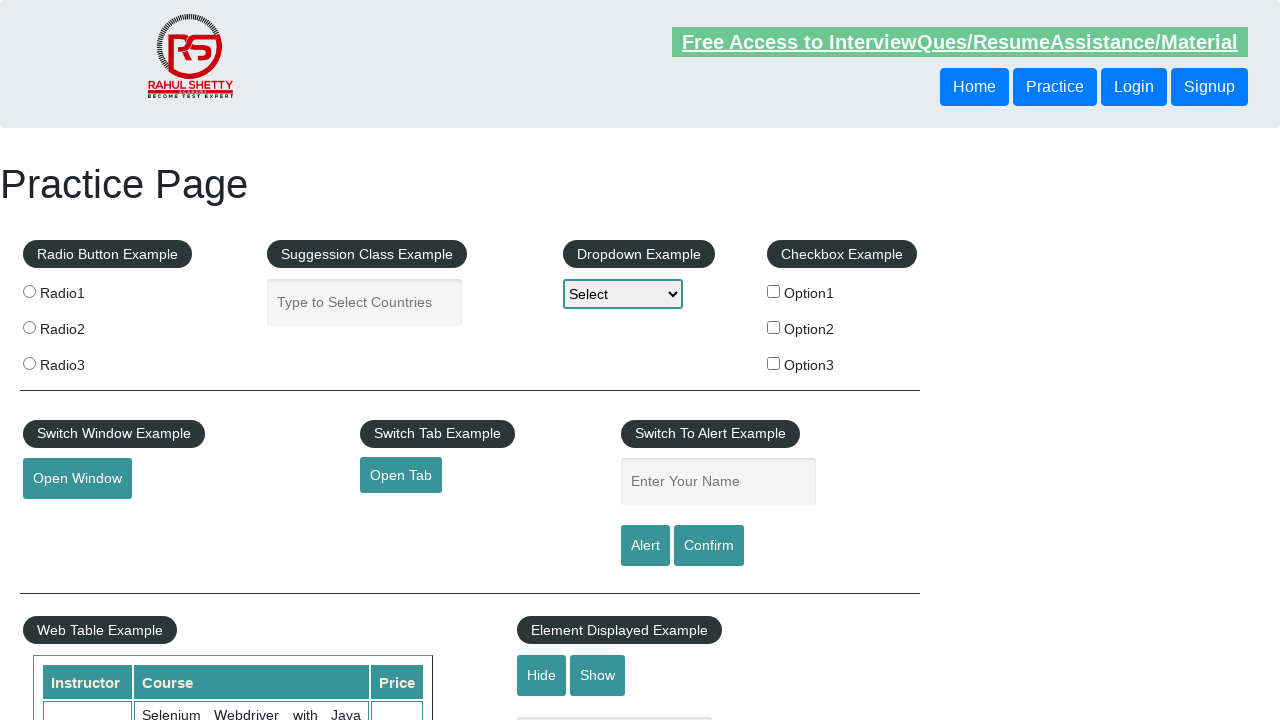

Located main heading element with text 'Practice Page'
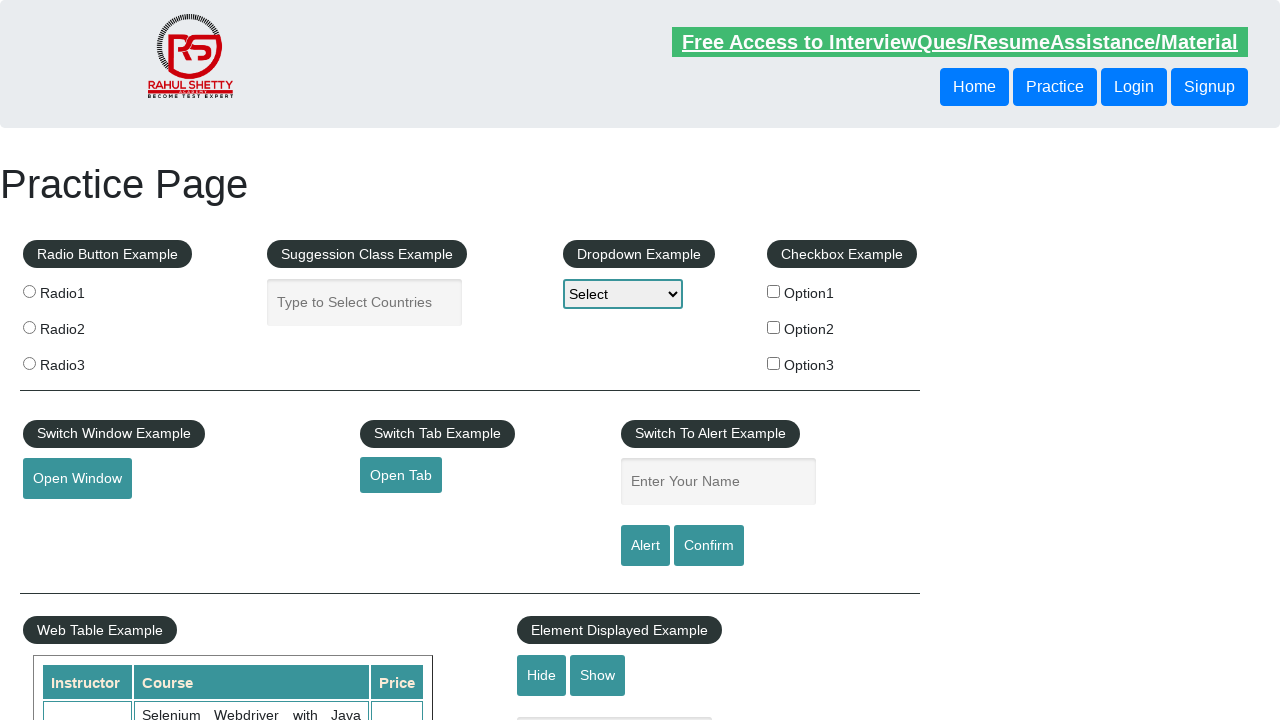

Verified main heading is visible
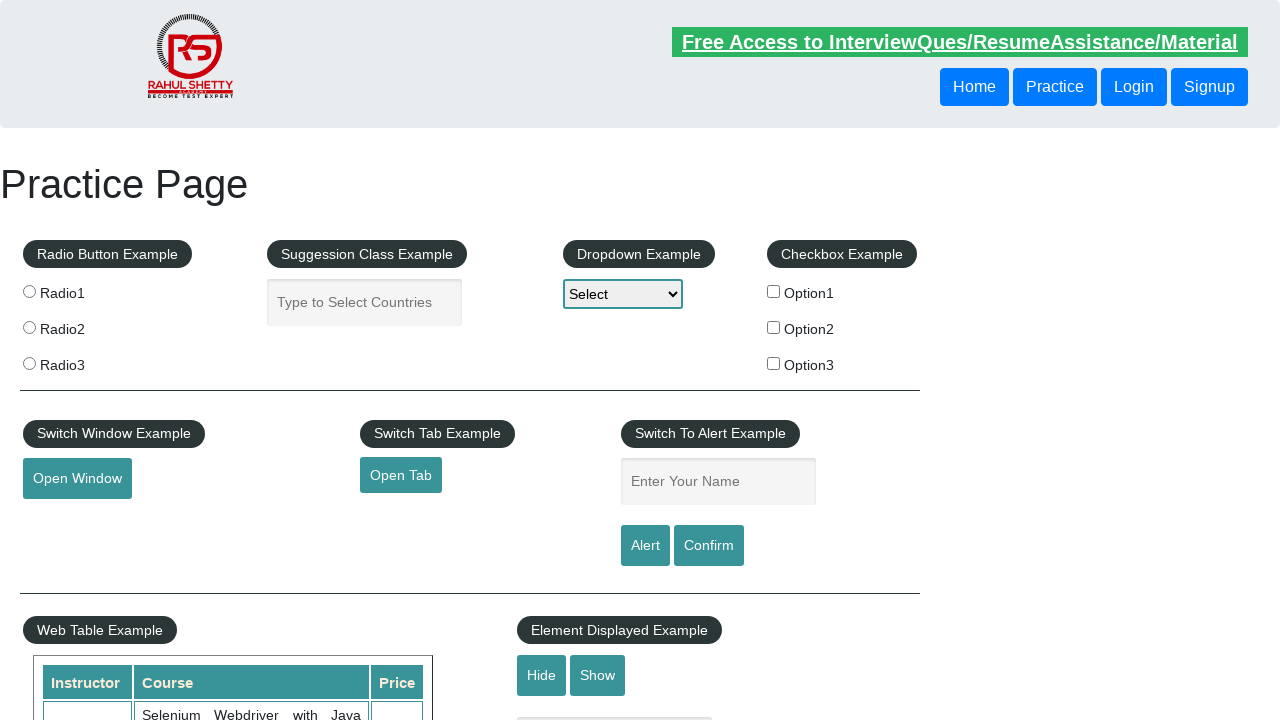

Retrieved heading text: 'Practice Page'
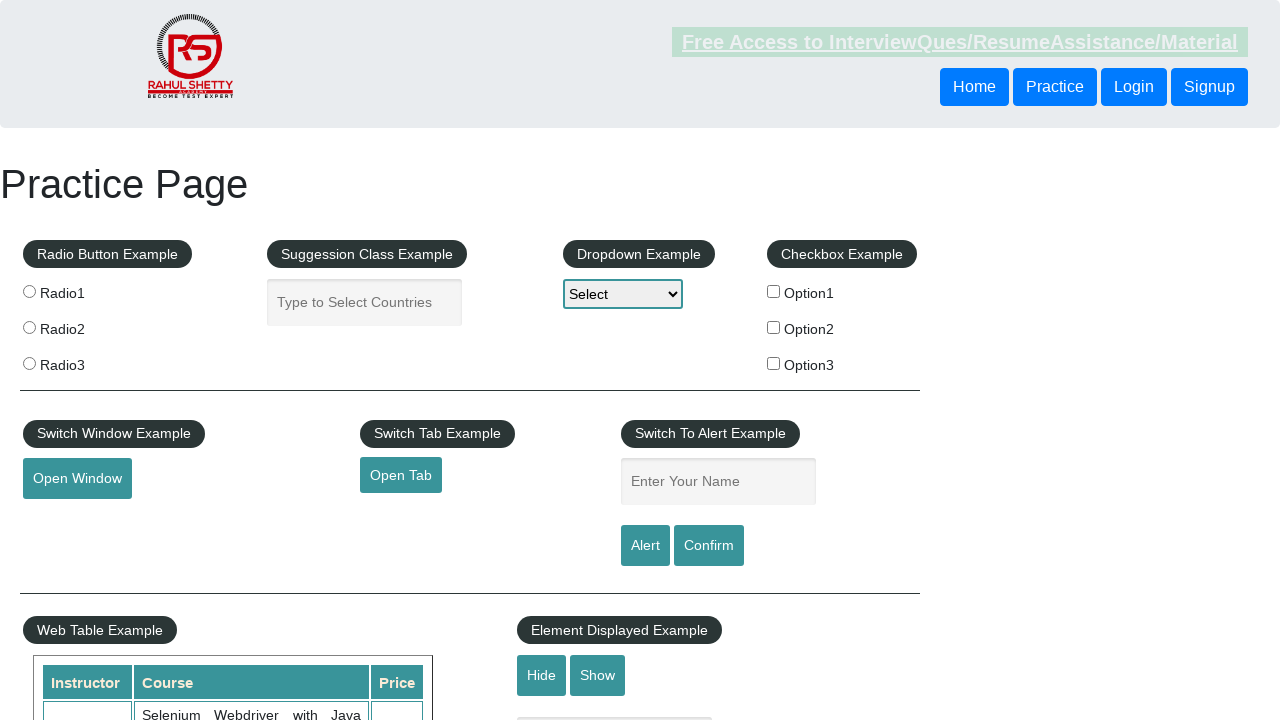

Printed heading text to console
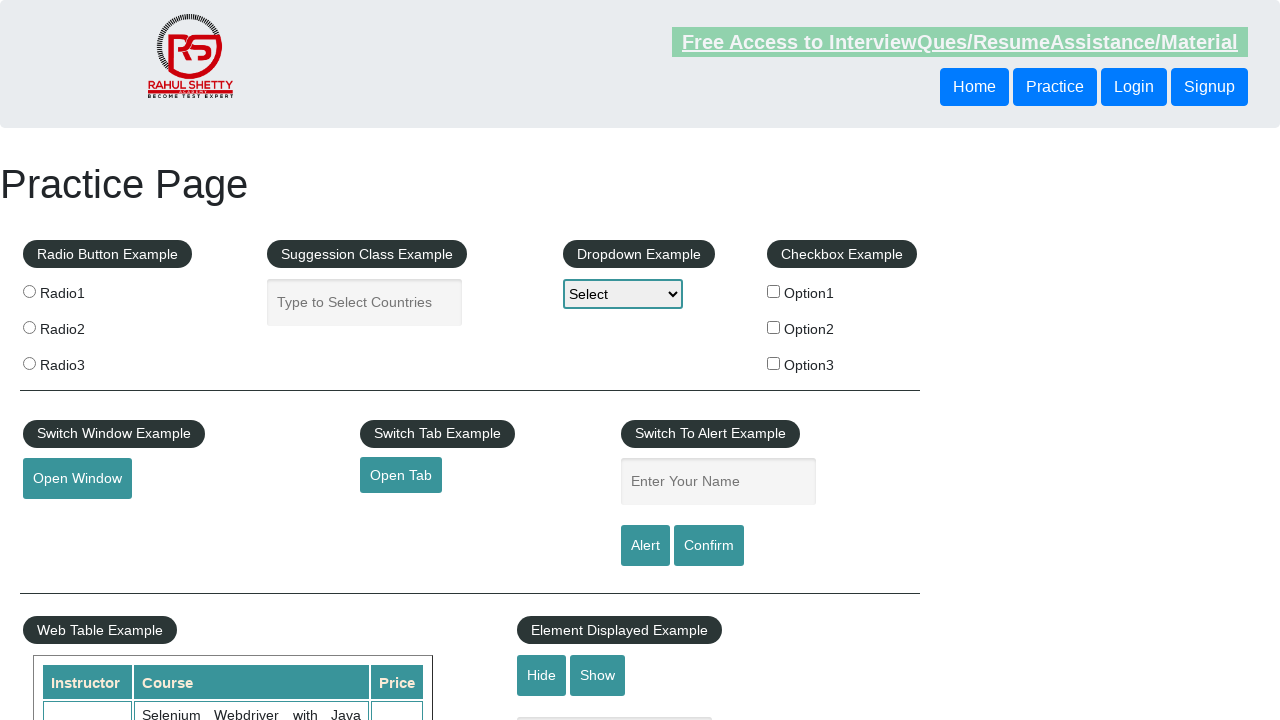

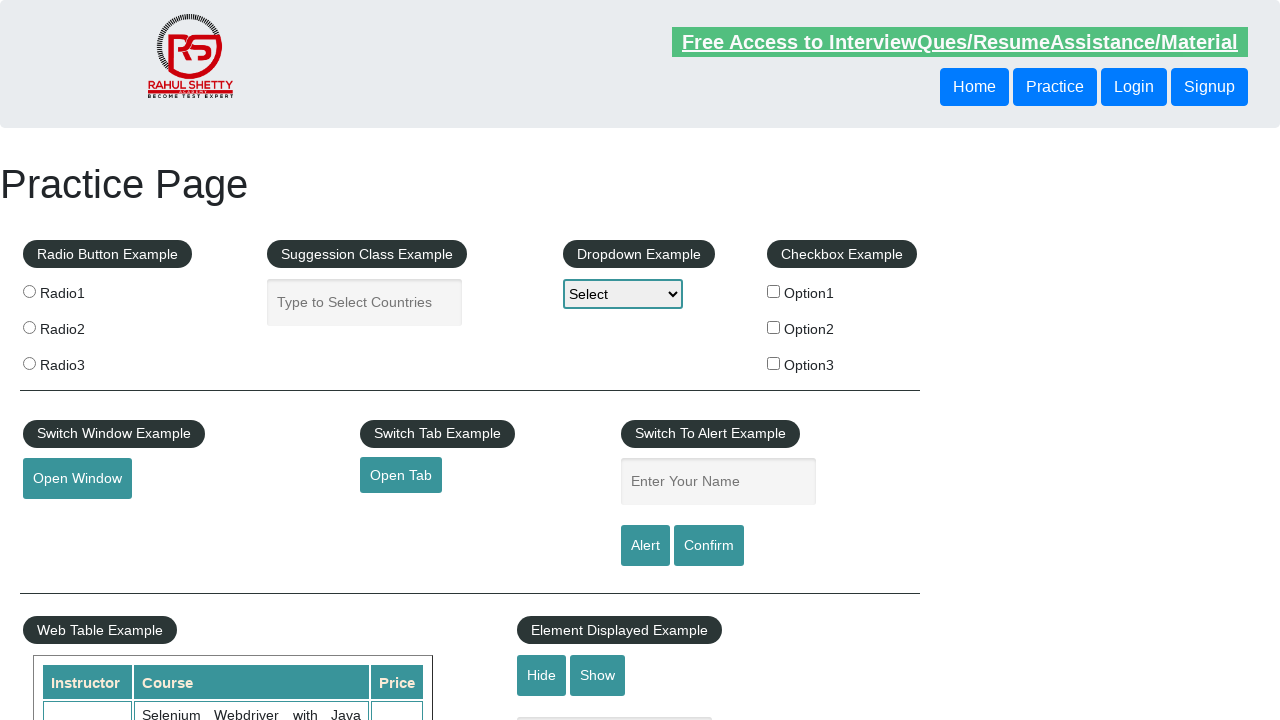